Tests adding multiple products to cart on an e-commerce site by finding products by name and clicking their "Add to Cart" buttons

Starting URL: https://rahulshettyacademy.com/seleniumPractise/

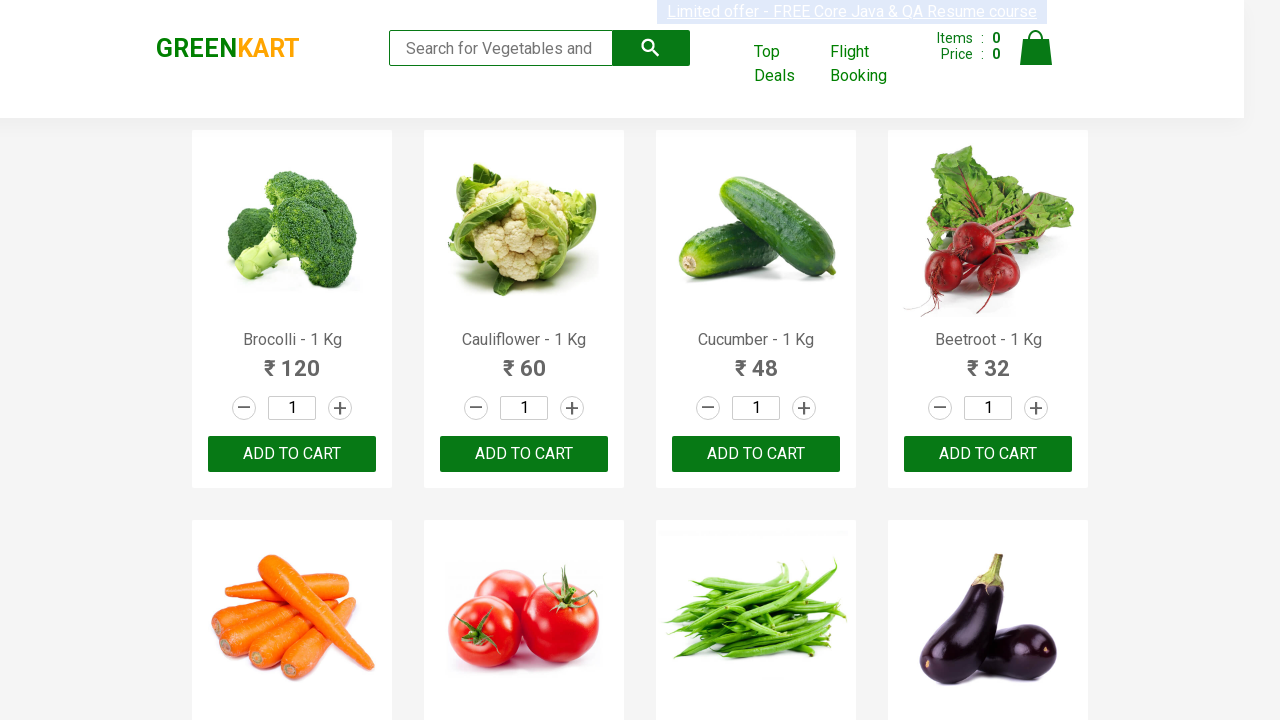

Retrieved all product name elements from the page
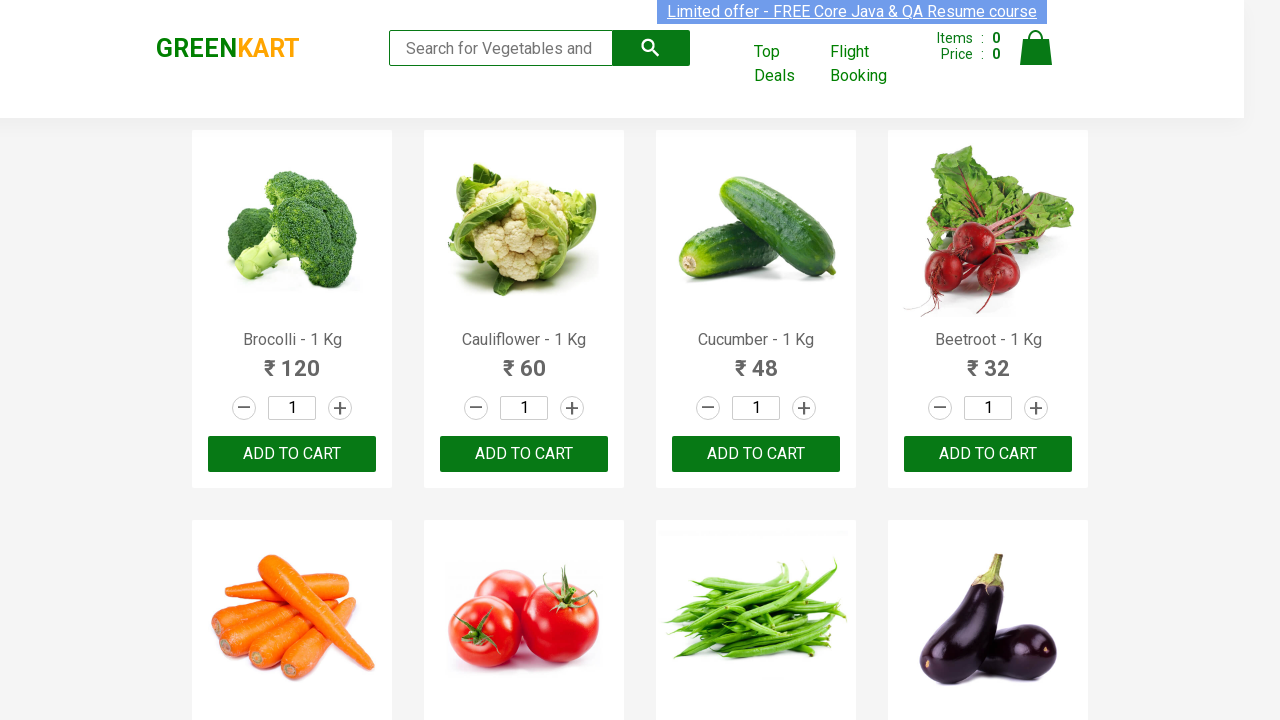

Retrieved text content from product element 0: Brocolli - 1 Kg
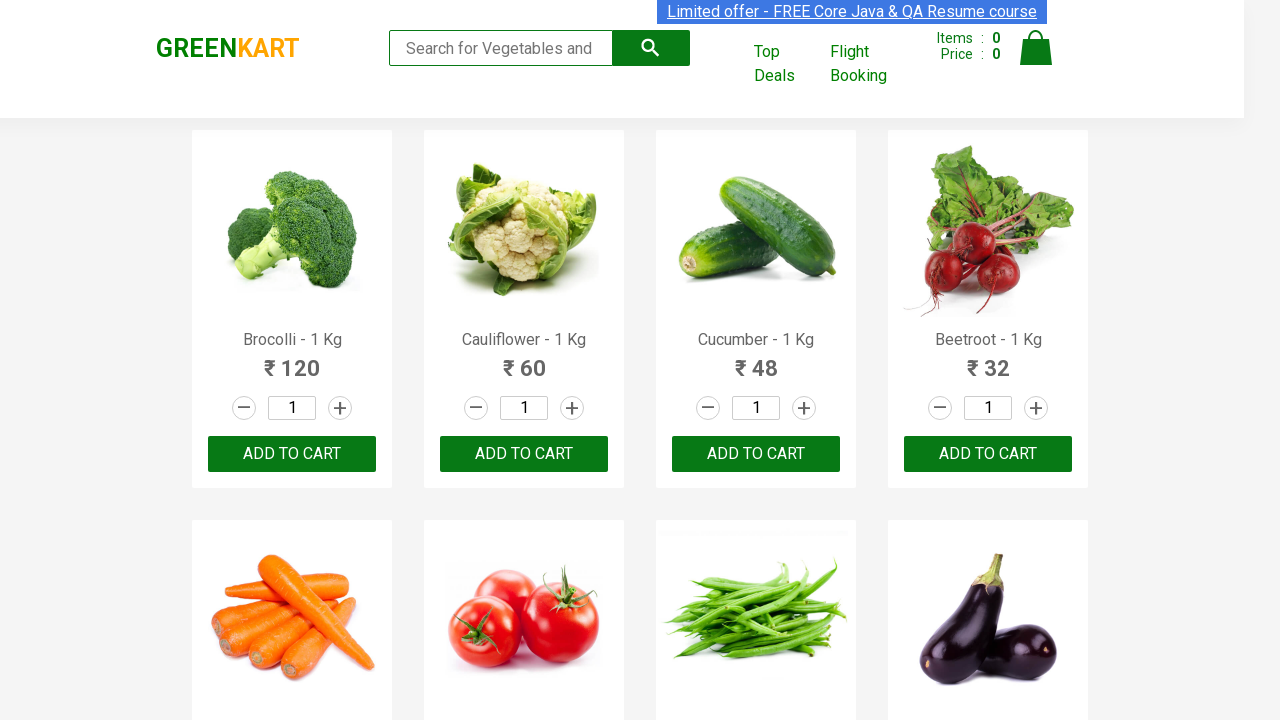

Extracted formatted product name: Brocolli
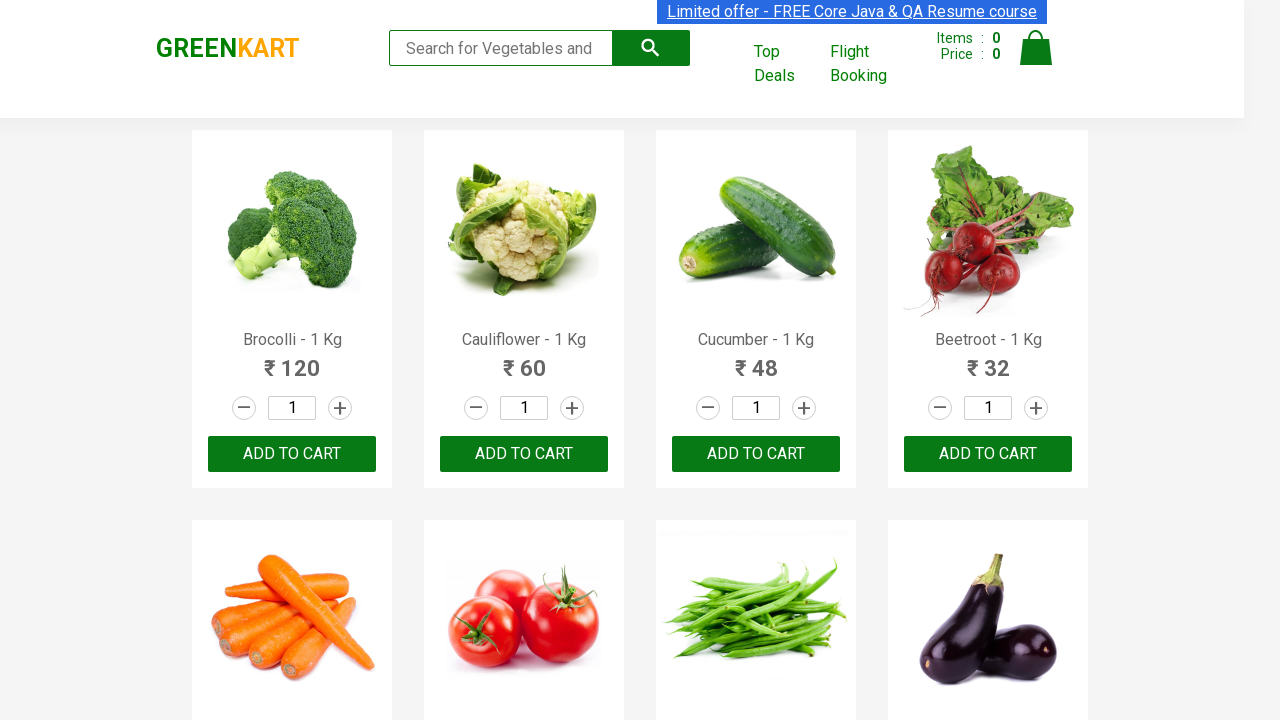

Retrieved all 'Add to Cart' buttons from the page
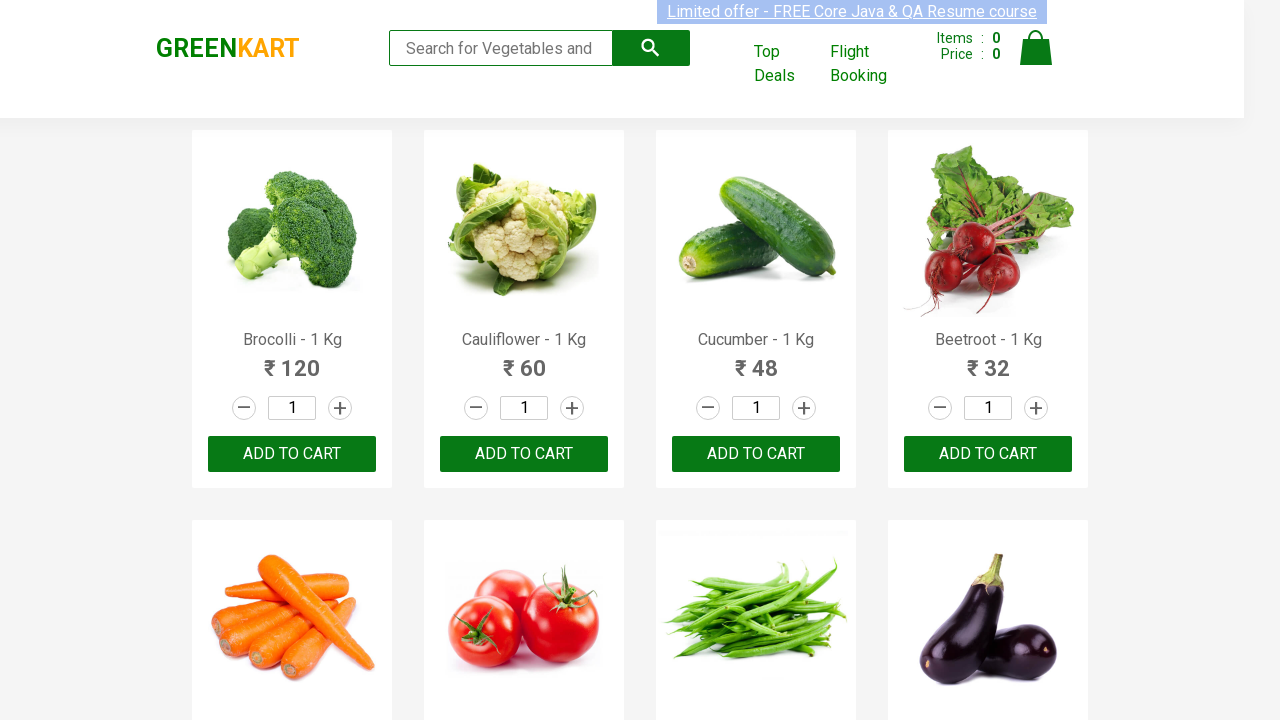

Clicked 'Add to Cart' button for product: Brocolli
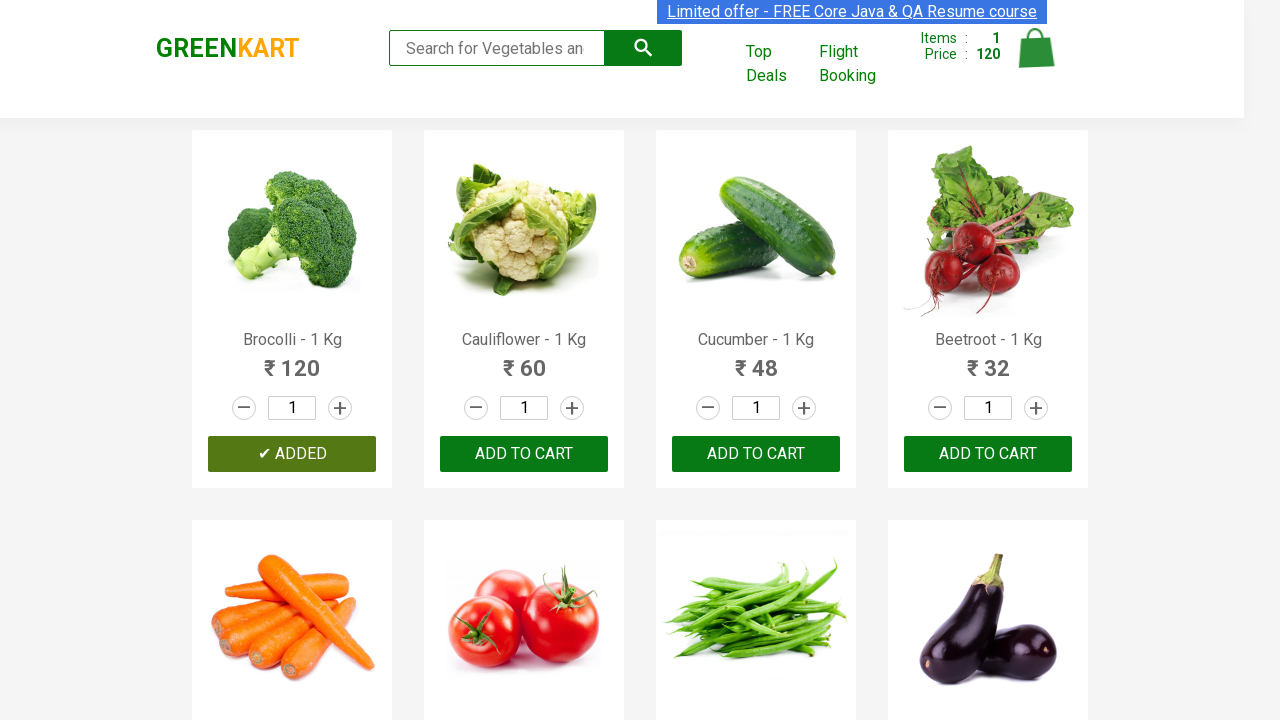

Incremented added items count to 1
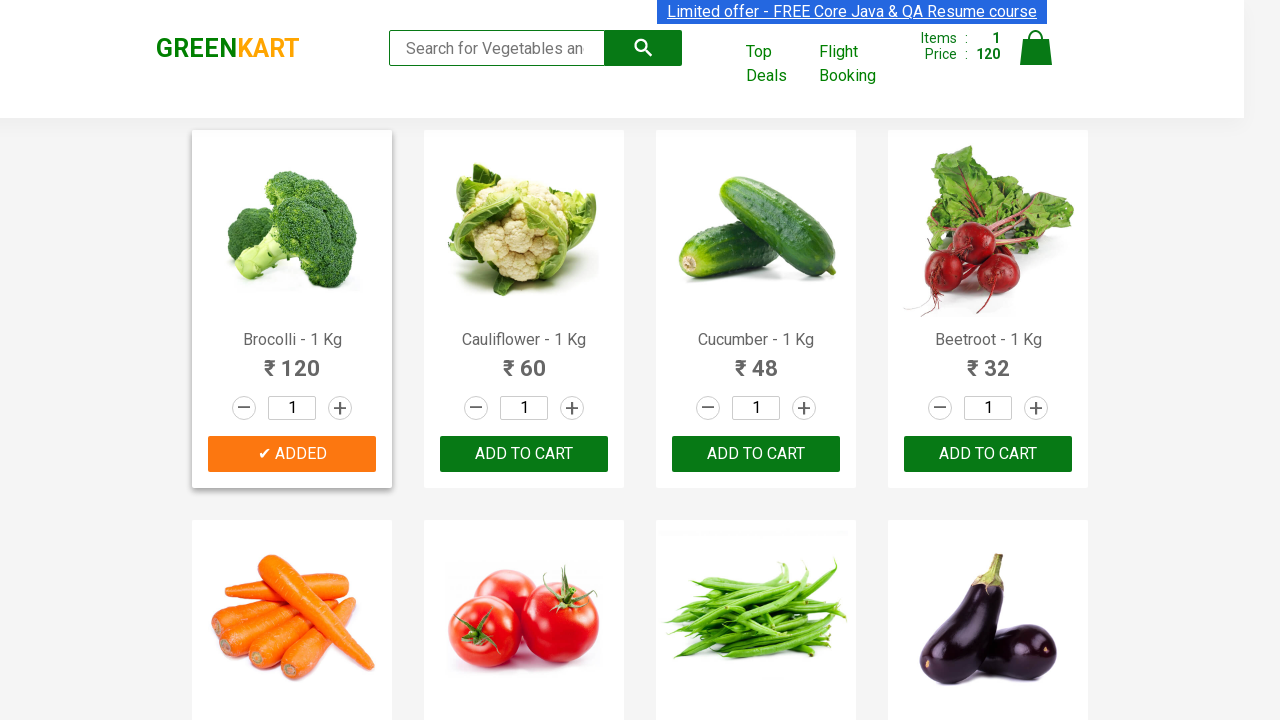

Retrieved text content from product element 1: Cauliflower - 1 Kg
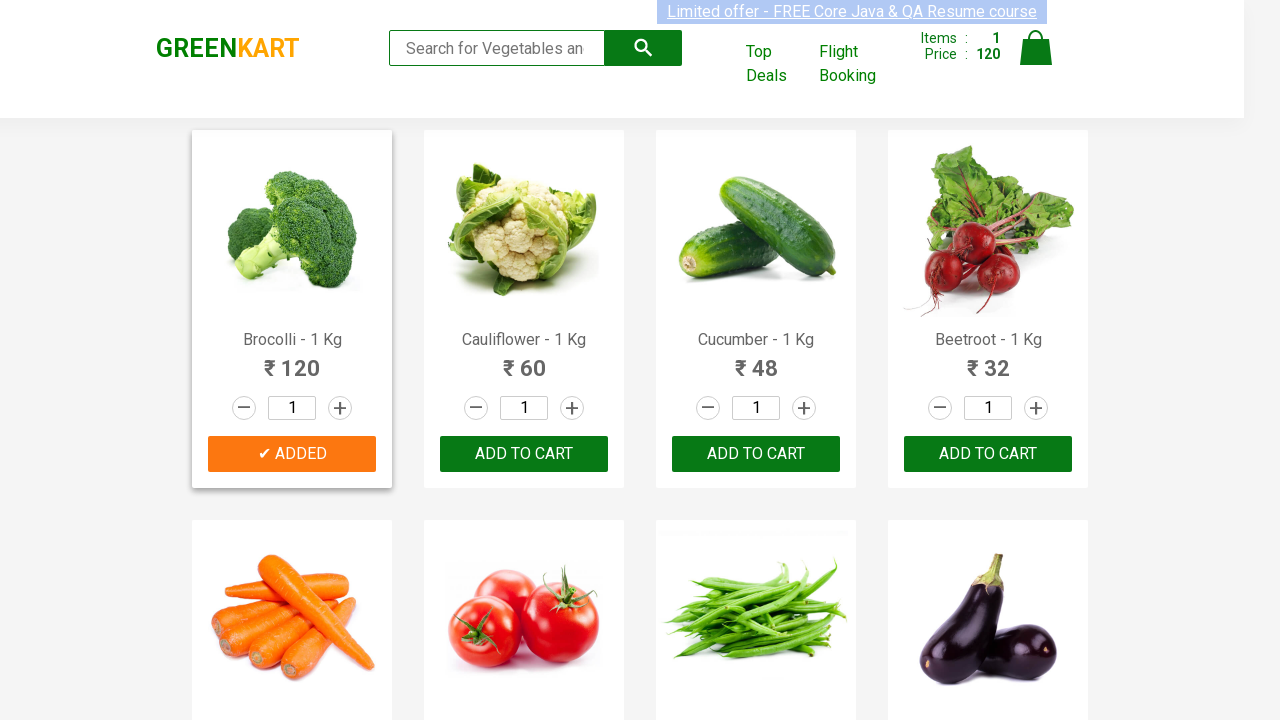

Extracted formatted product name: Cauliflower
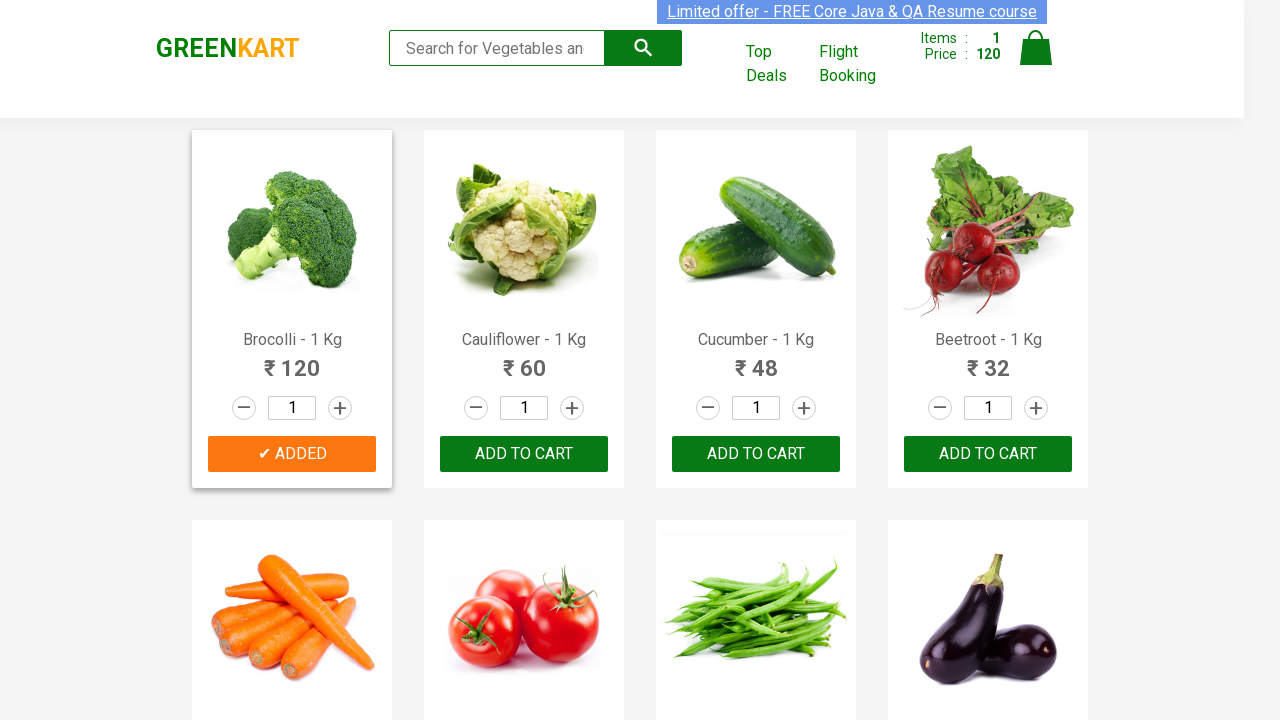

Retrieved text content from product element 2: Cucumber - 1 Kg
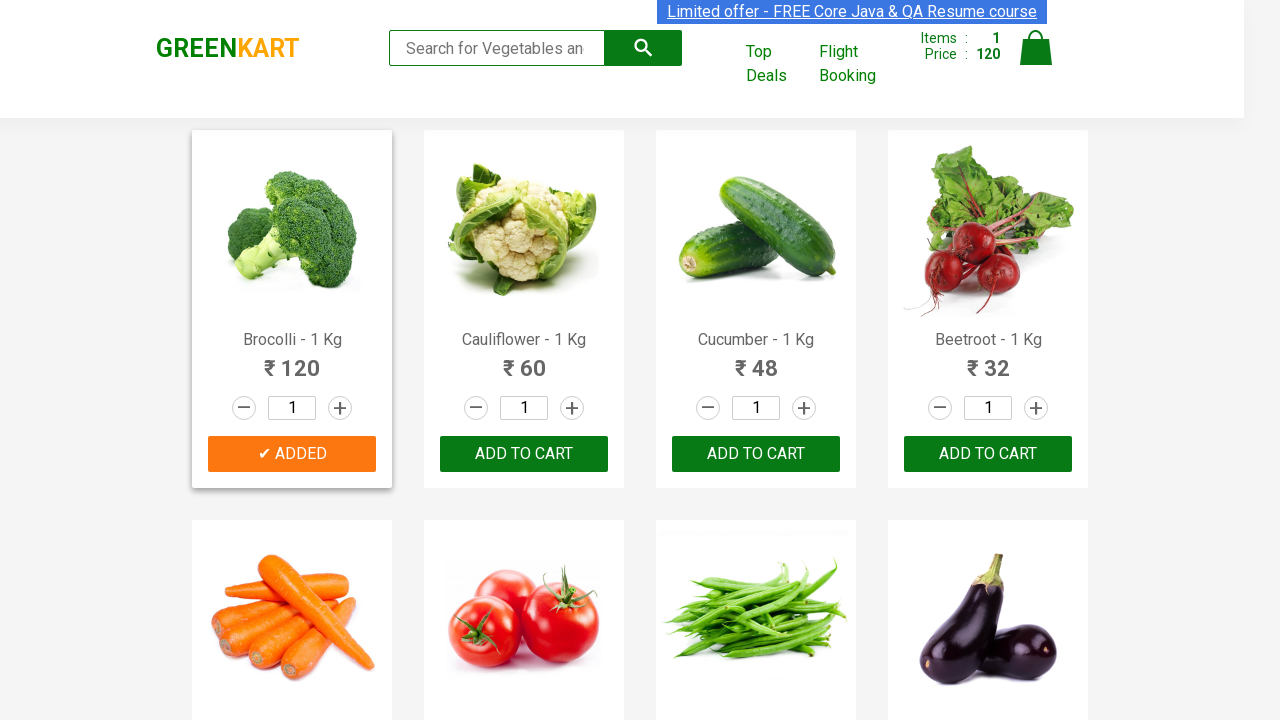

Extracted formatted product name: Cucumber
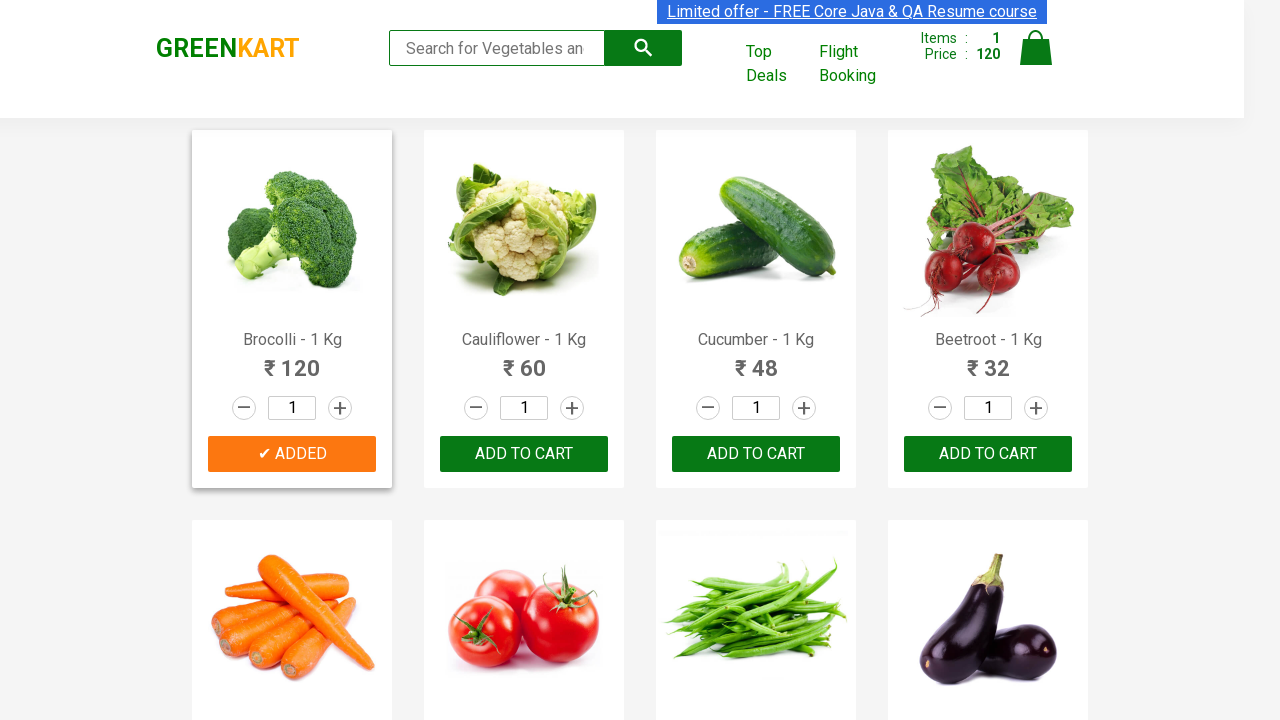

Retrieved all 'Add to Cart' buttons from the page
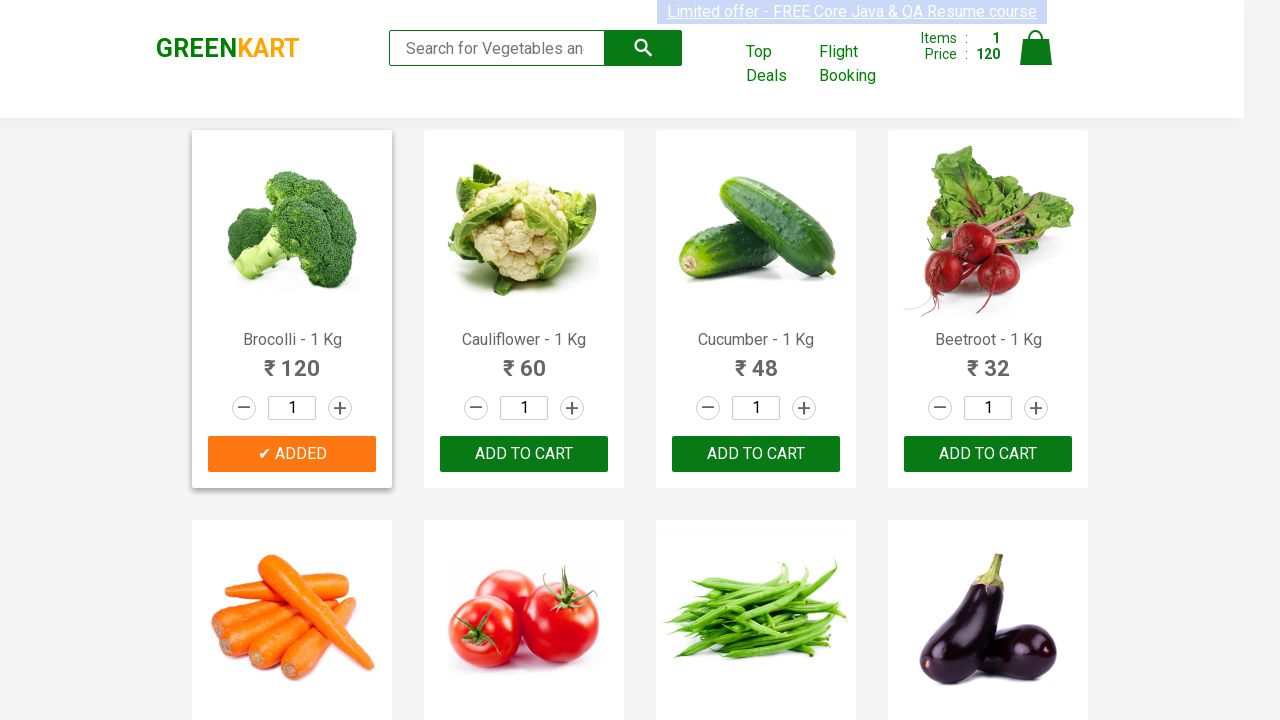

Clicked 'Add to Cart' button for product: Cucumber
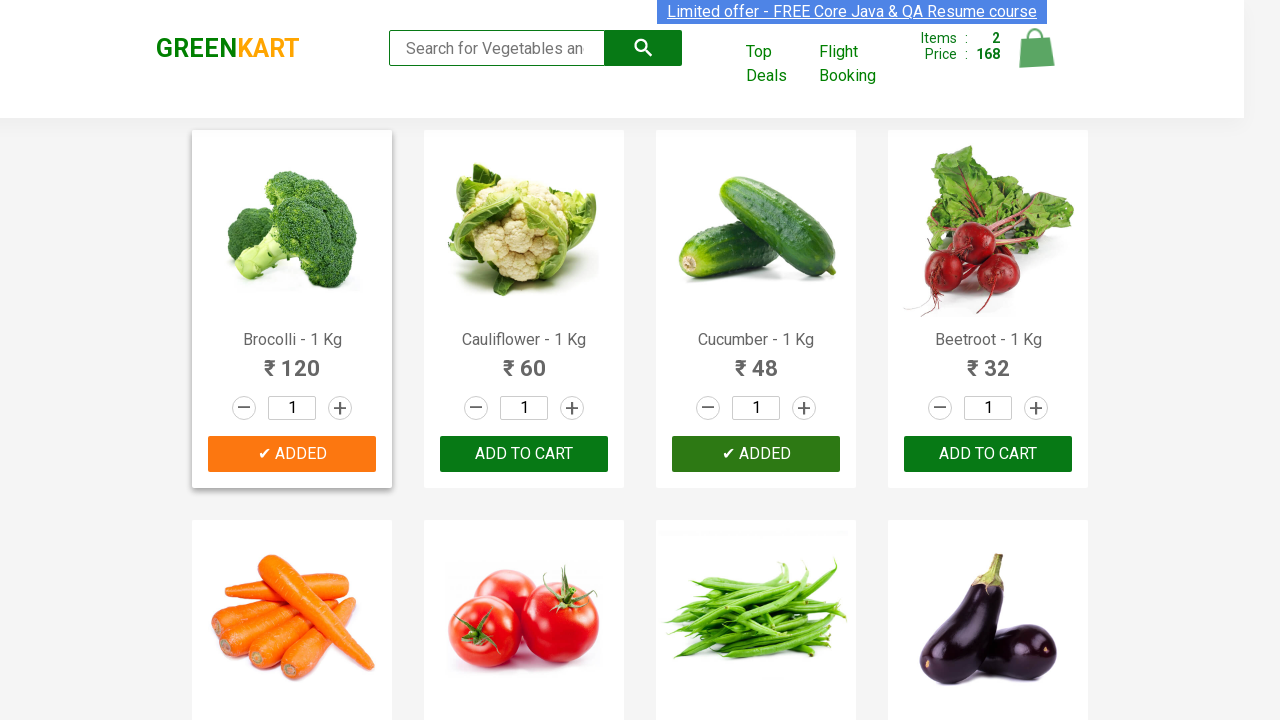

Incremented added items count to 2
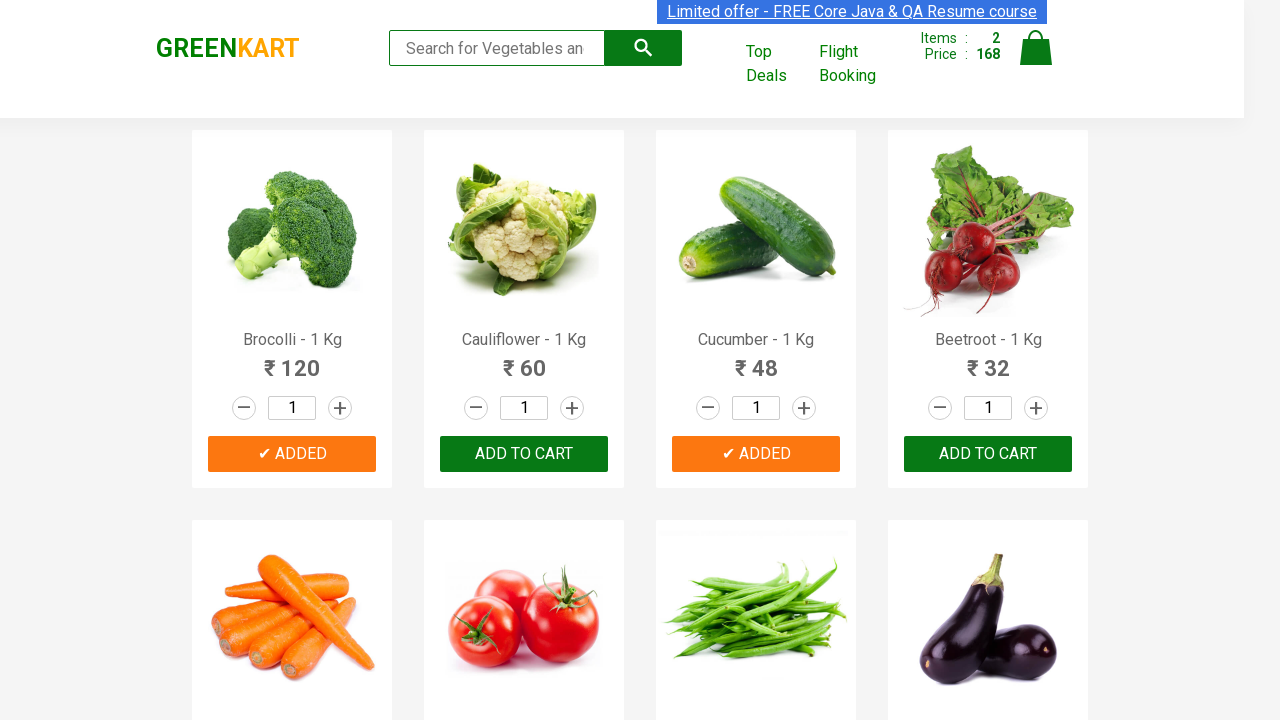

Retrieved text content from product element 3: Beetroot - 1 Kg
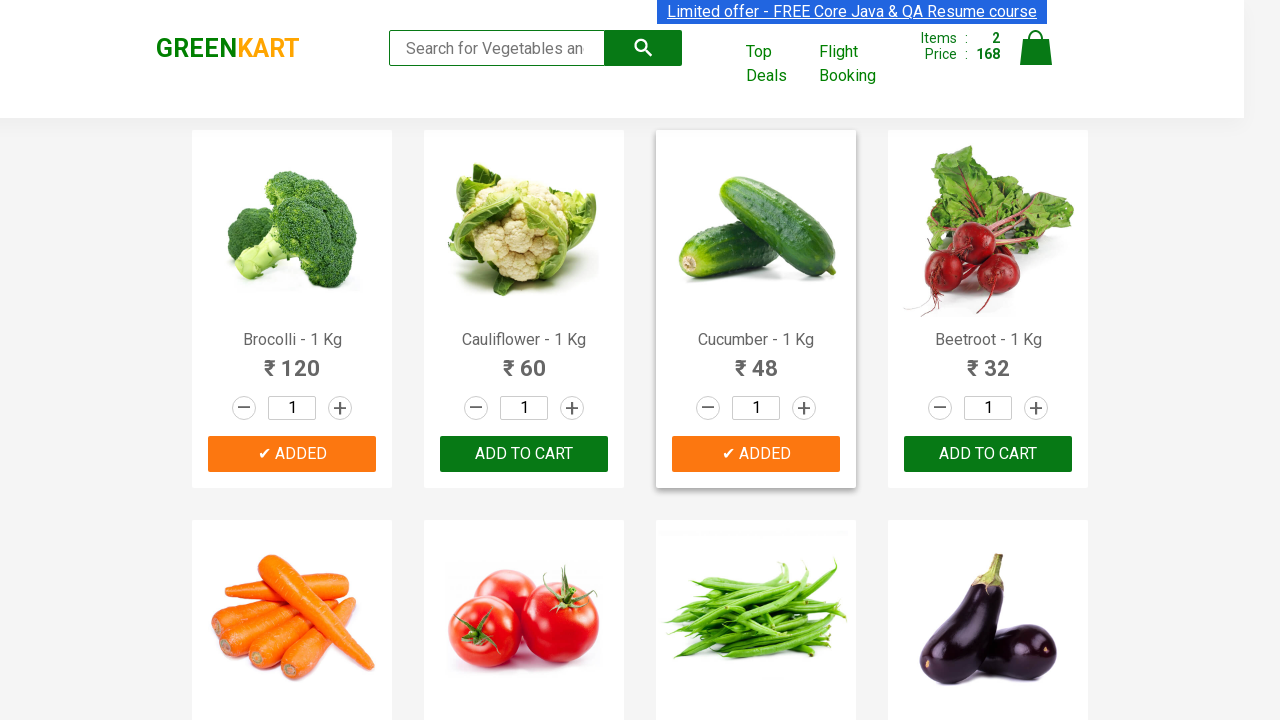

Extracted formatted product name: Beetroot
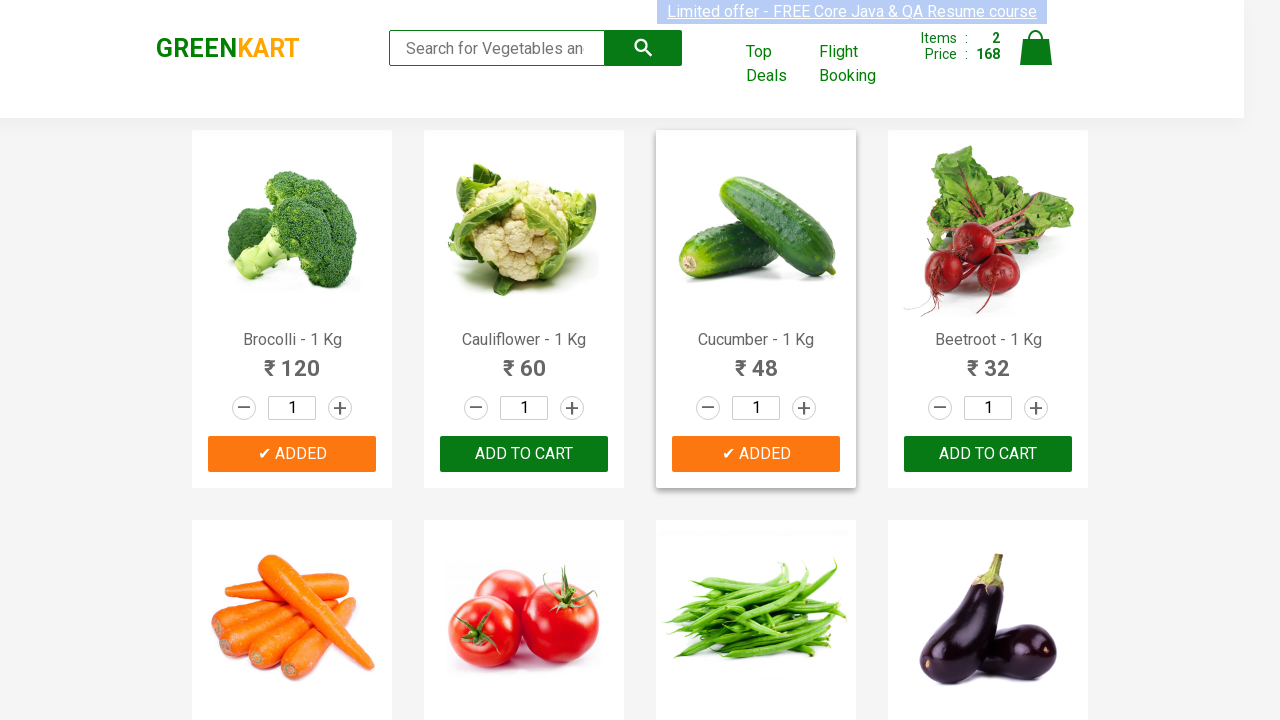

Retrieved all 'Add to Cart' buttons from the page
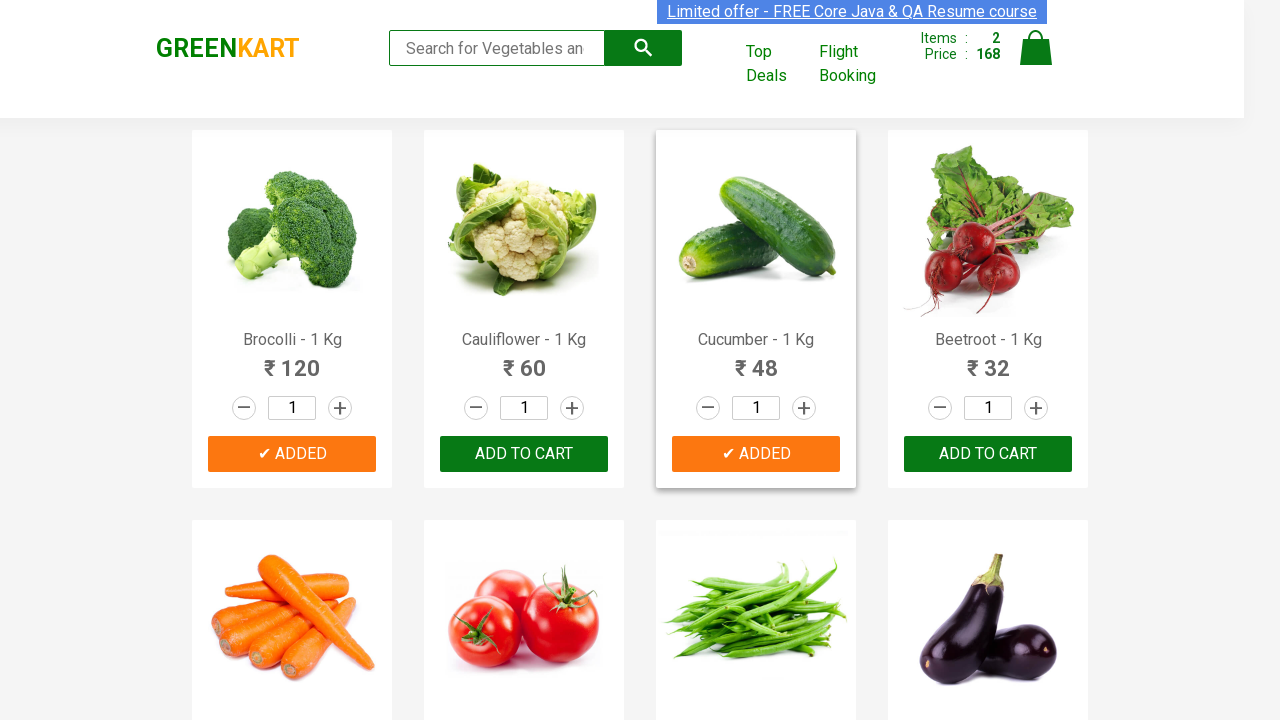

Clicked 'Add to Cart' button for product: Beetroot
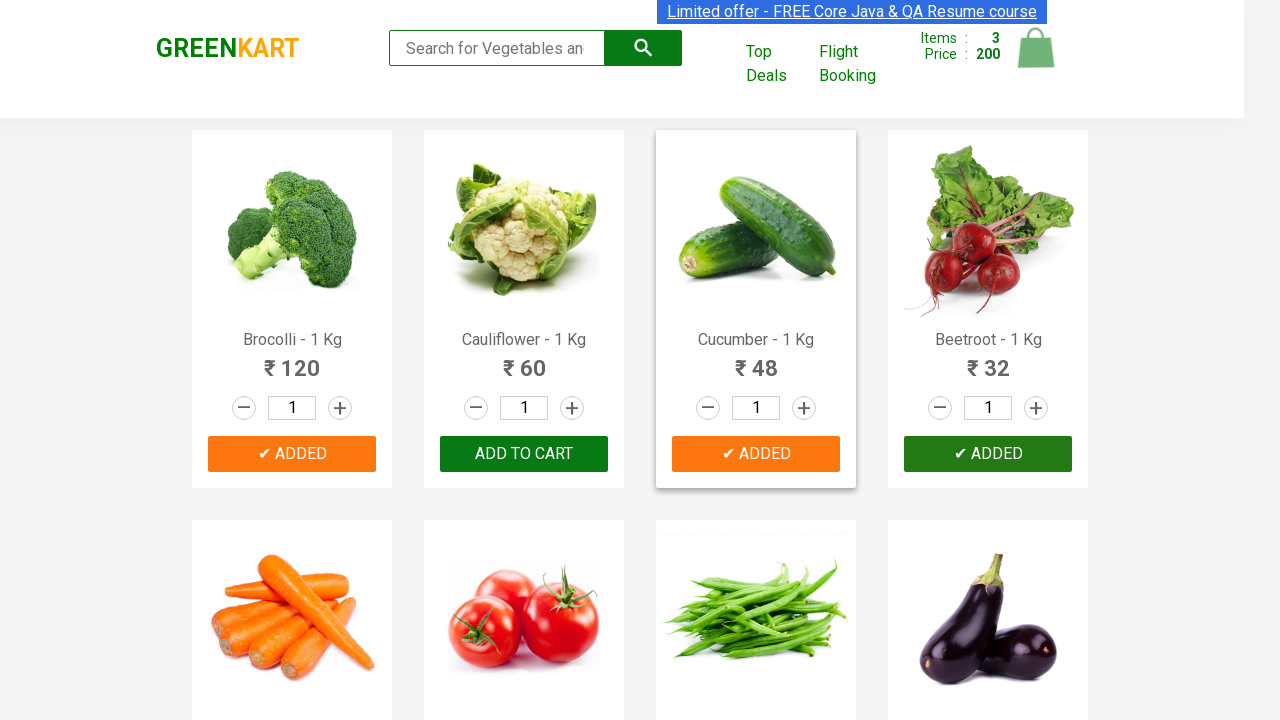

Incremented added items count to 3
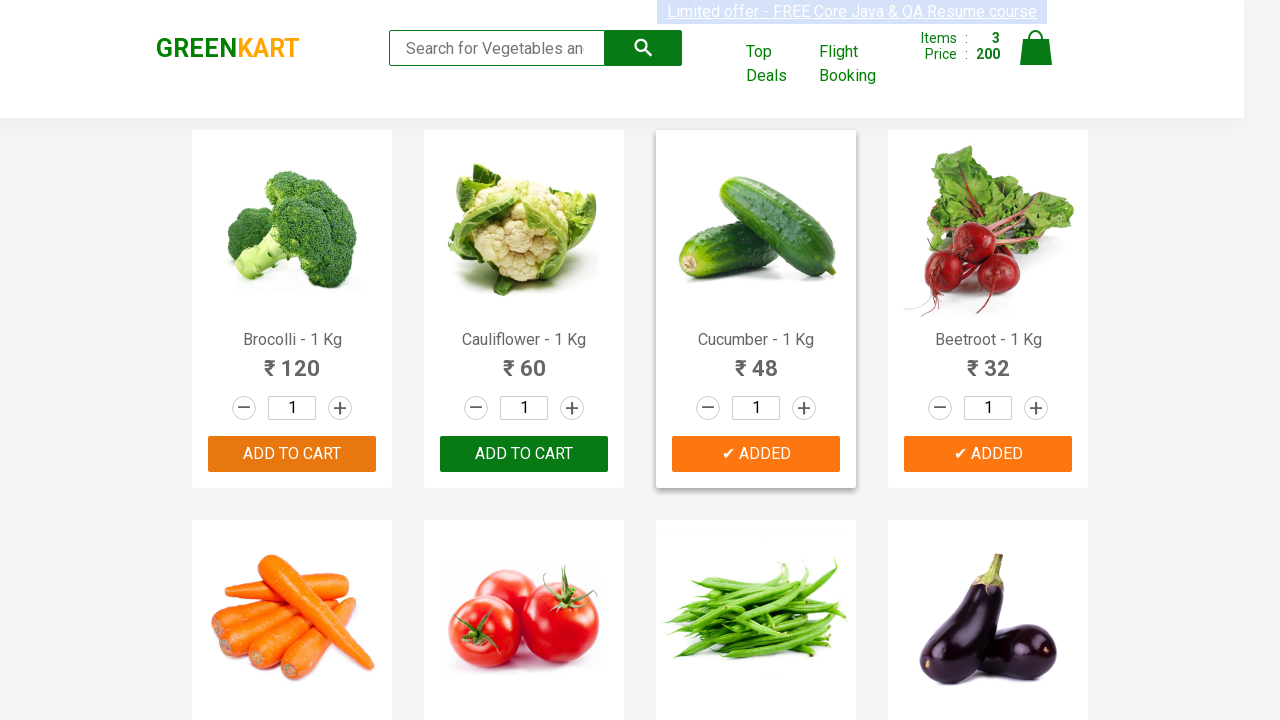

All 3 items from wish list have been added to cart
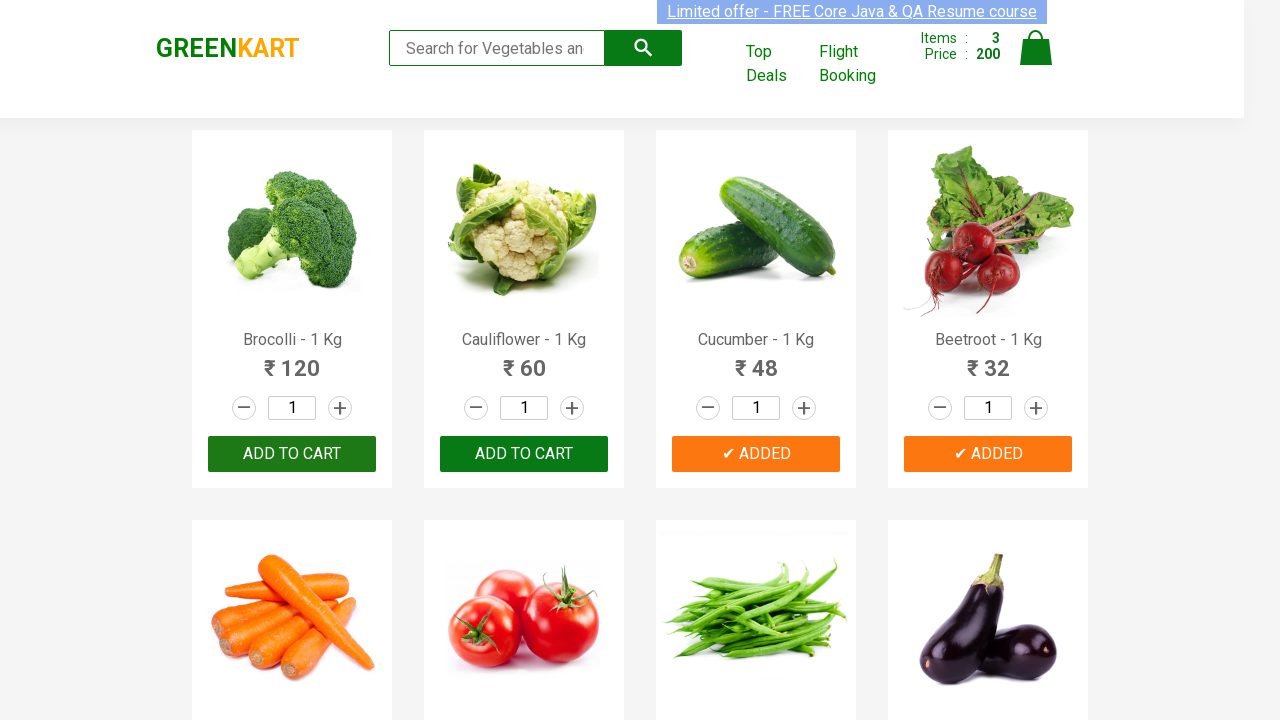

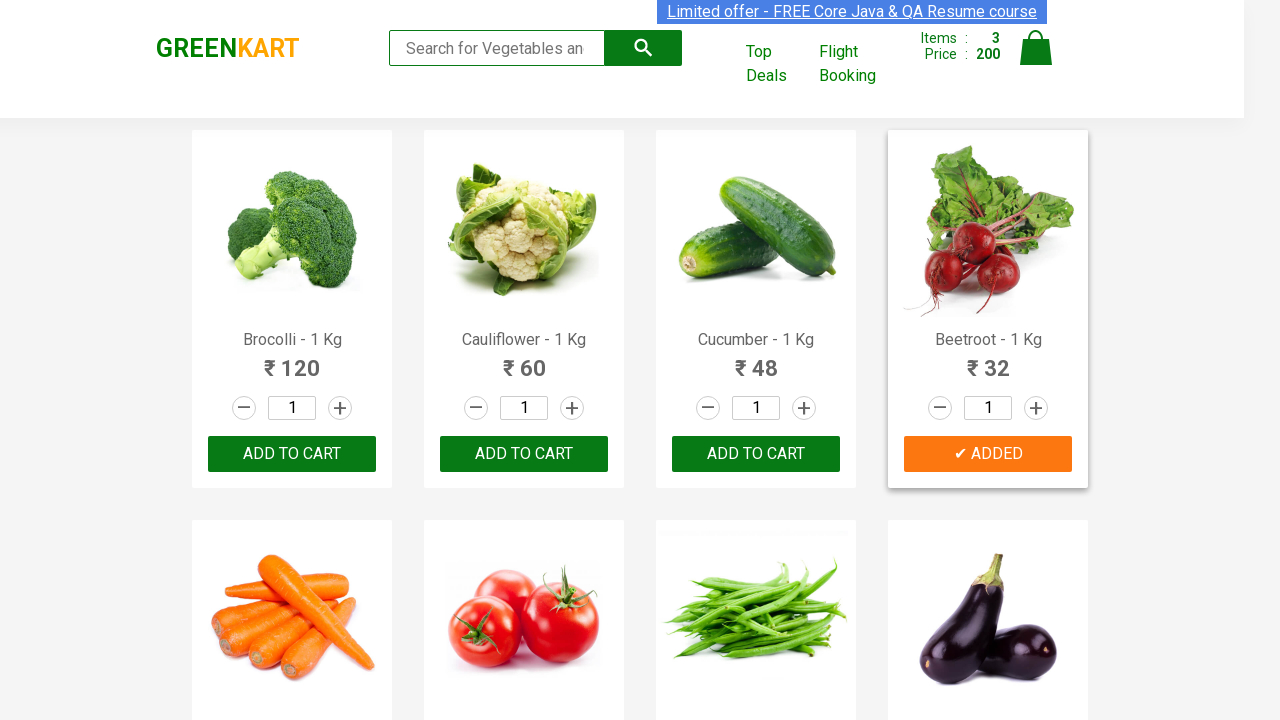